Tests submitting an empty feedback form, clicking Yes to confirm, and verifying the generic thank you message is displayed with correct green/white styling.

Starting URL: https://uljanovs.github.io/site/tasks/provide_feedback

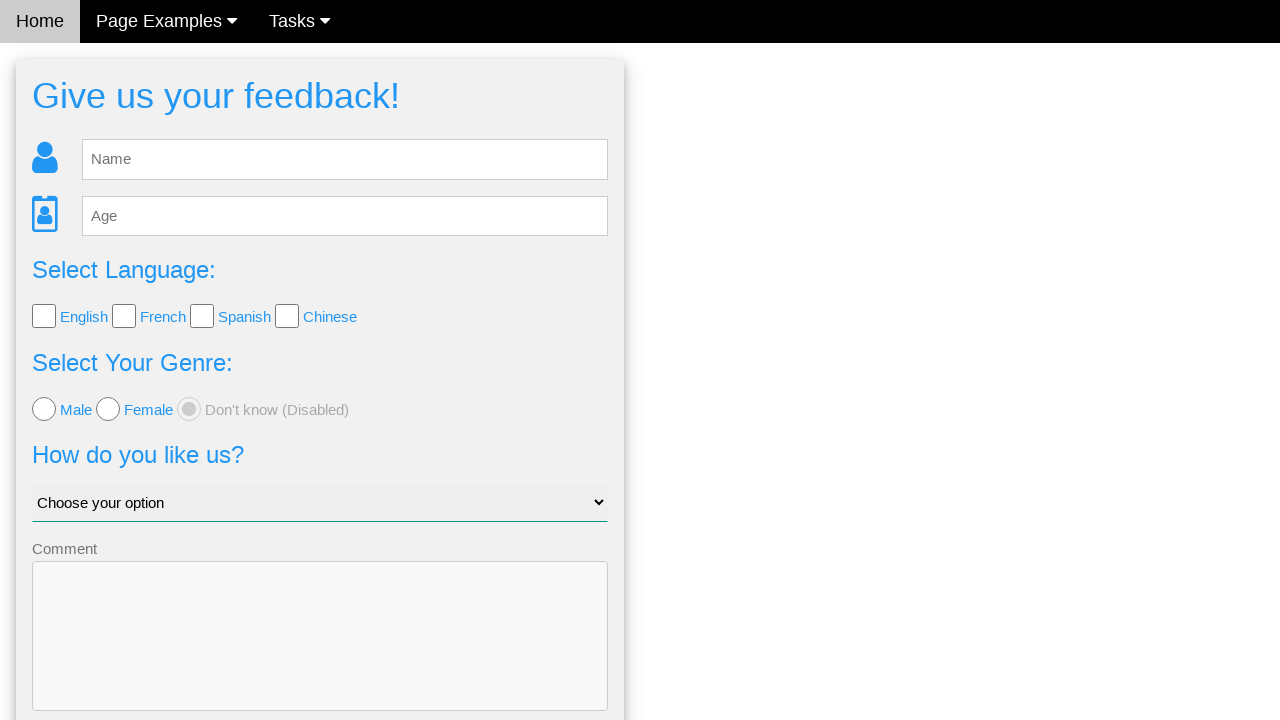

Send button is now visible
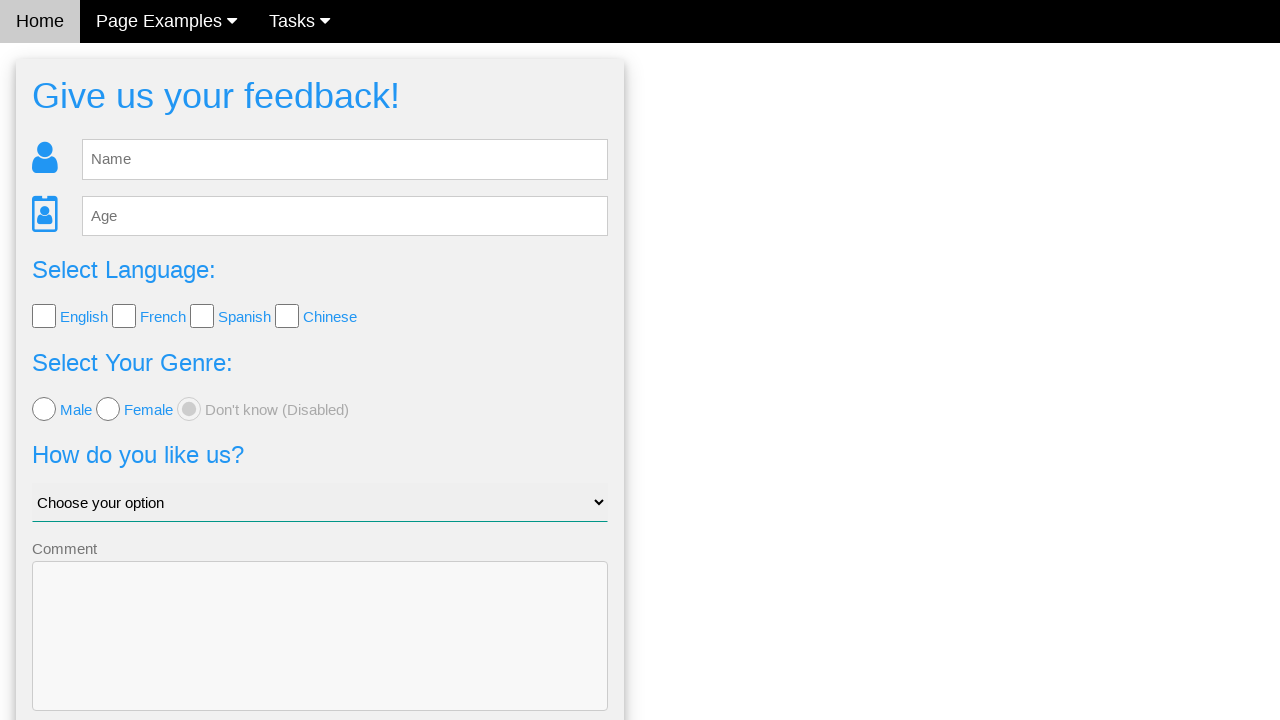

Clicked Send button without entering any feedback data at (320, 656) on .w3-btn-block
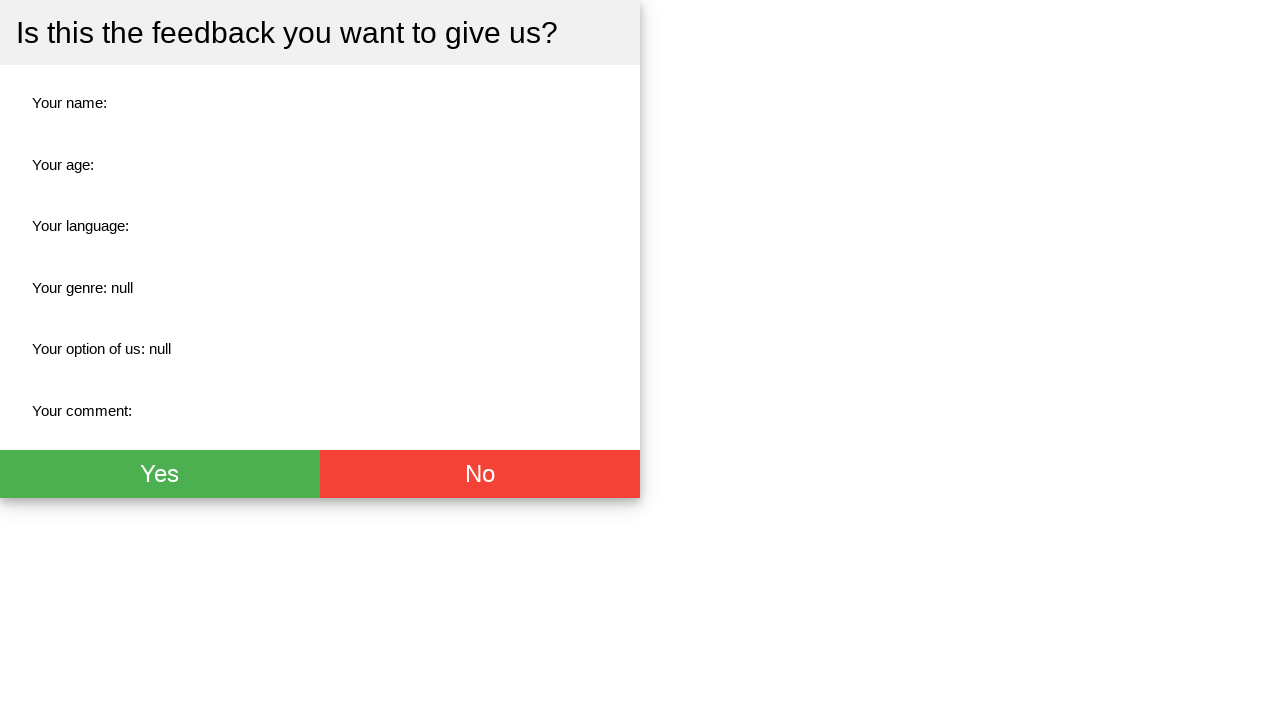

Confirmation dialog with Yes/No buttons has appeared
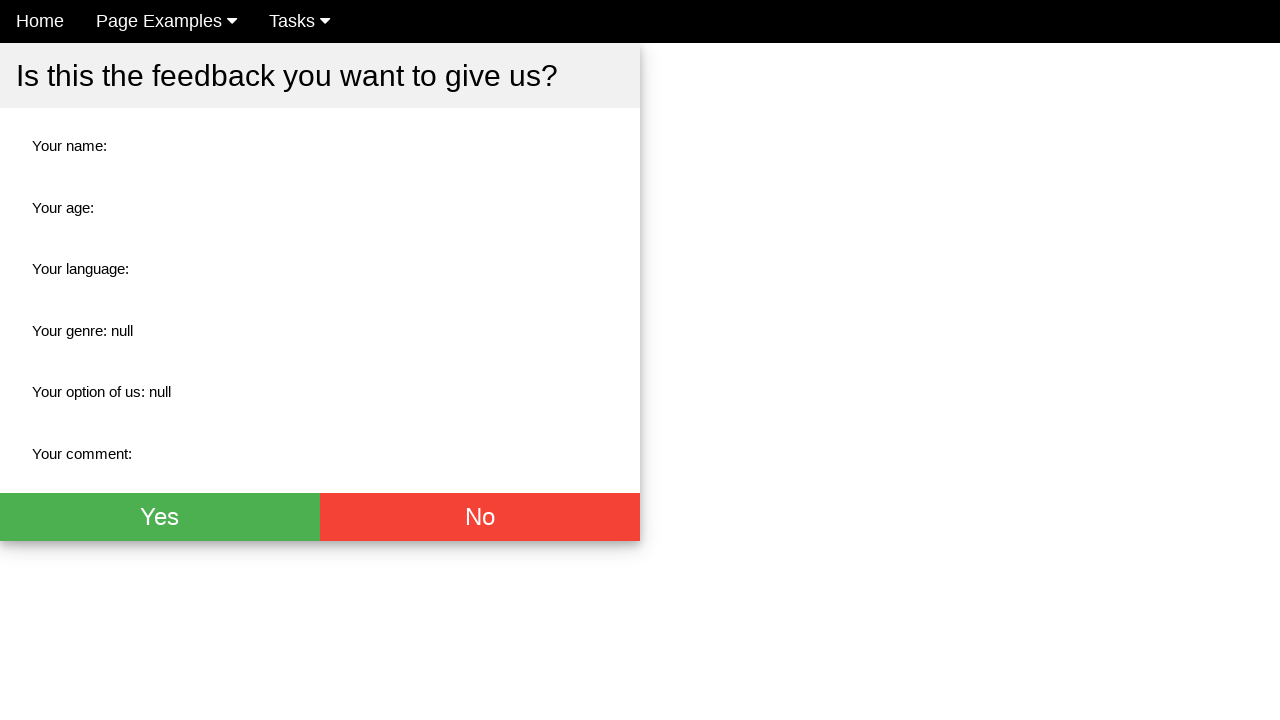

Clicked Yes button (green) to confirm empty feedback submission at (160, 517) on .w3-green
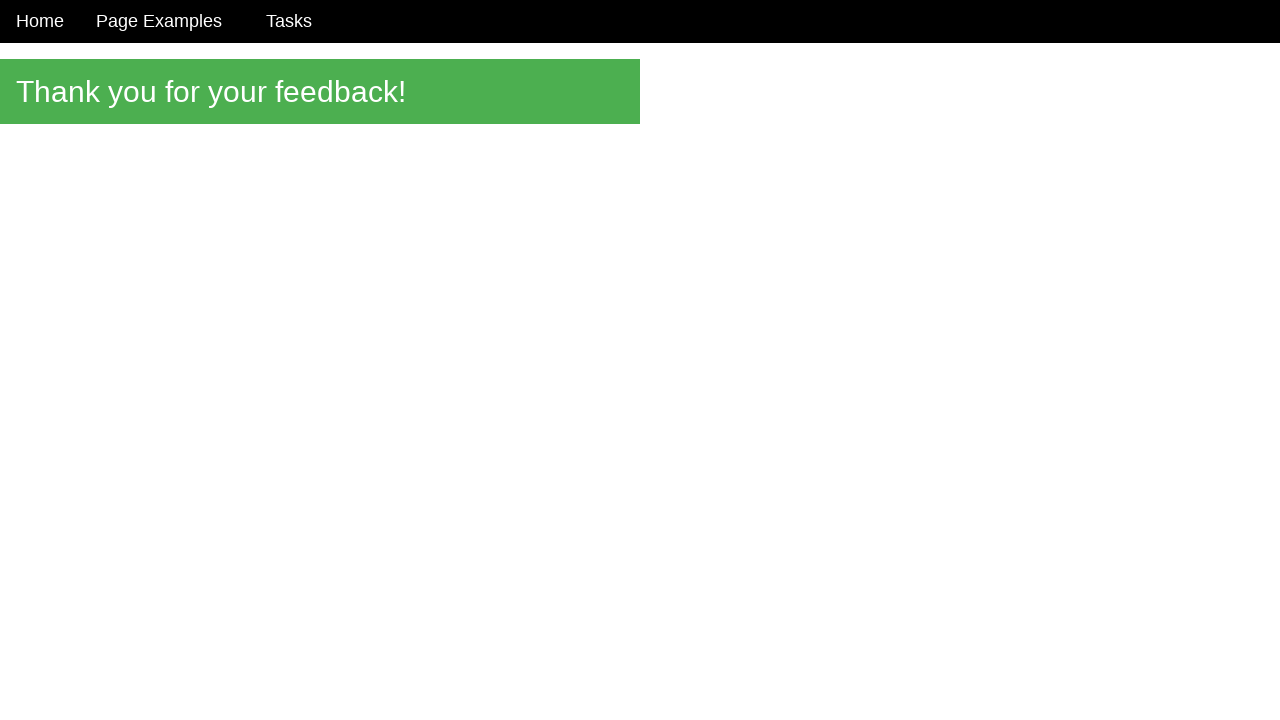

Generic thank you message is now displayed with correct green/white styling
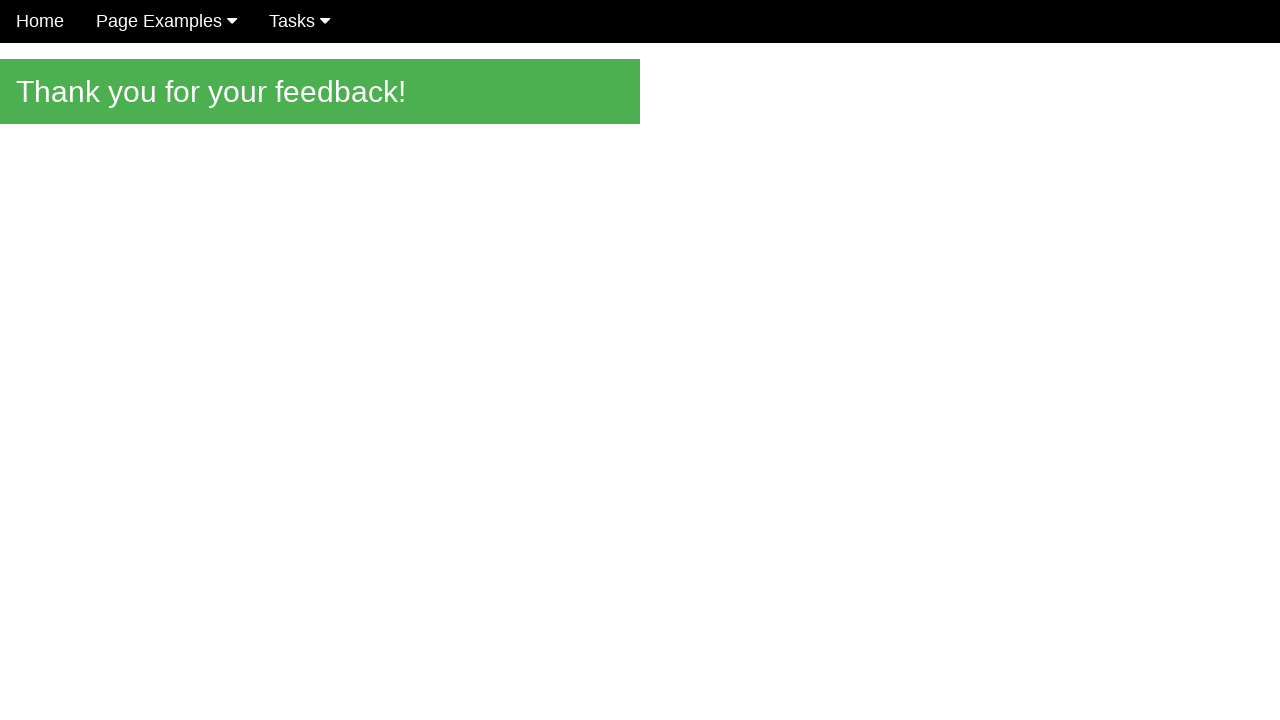

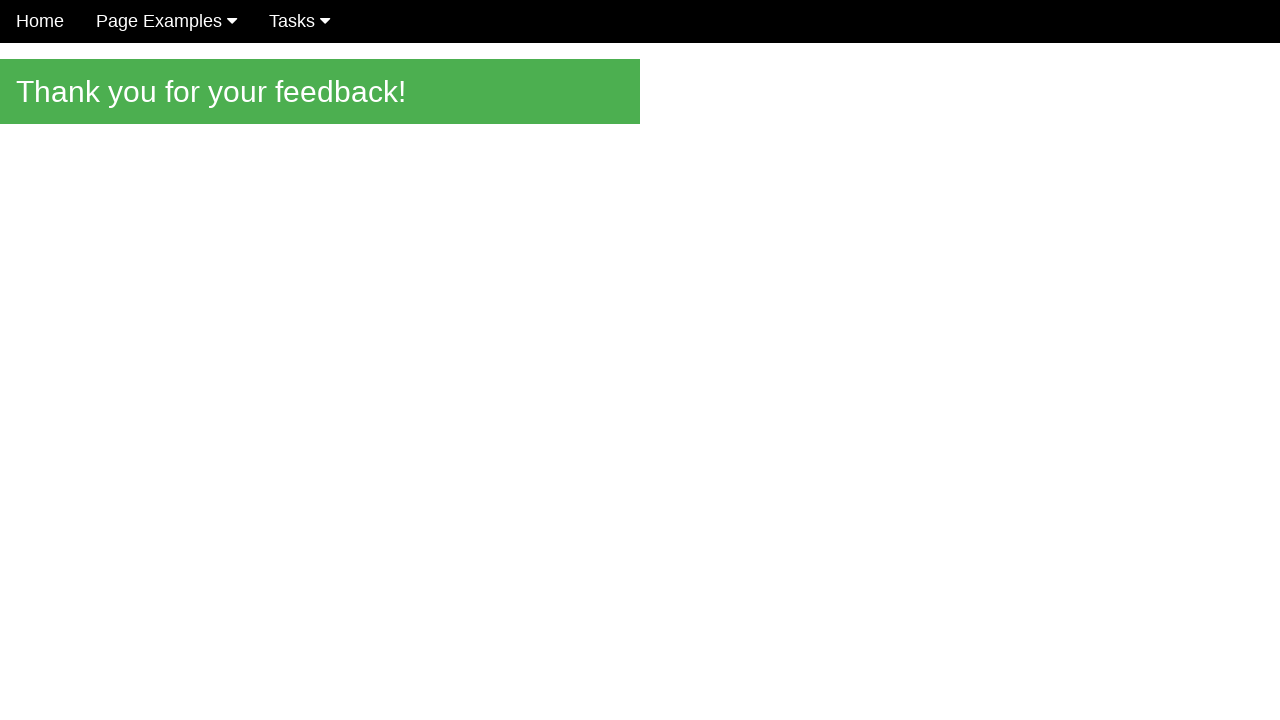